Tests dropdown selection functionality by selecting a currency option from a static dropdown

Starting URL: https://rahulshettyacademy.com/dropdownsPractise/

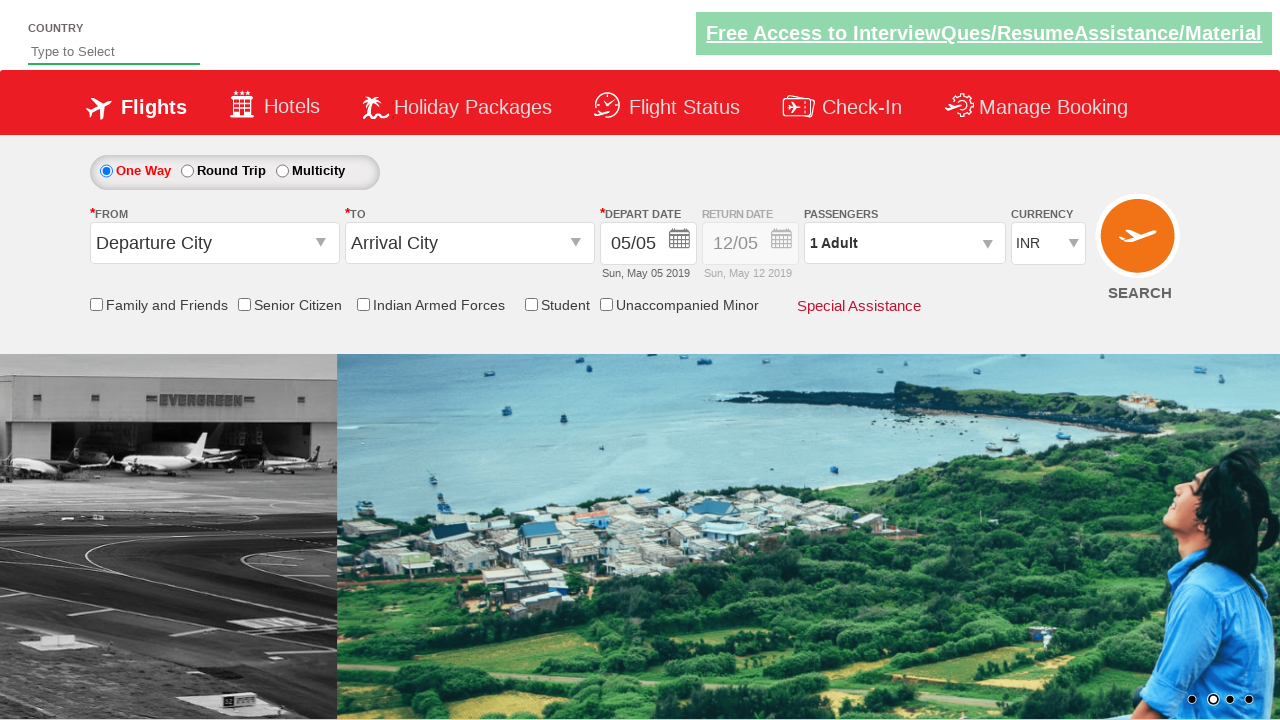

Selected USD currency option (index 3) from dropdown on #ctl00_mainContent_DropDownListCurrency
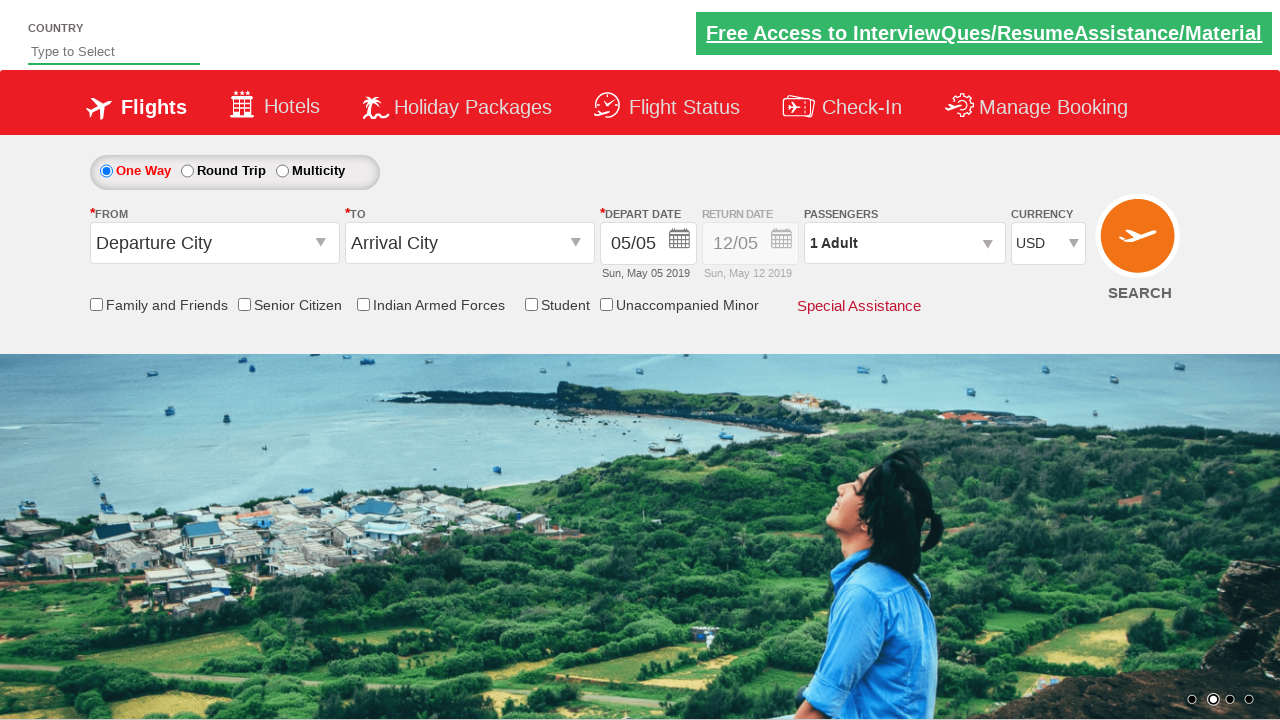

Waited 500ms for currency selection to be applied
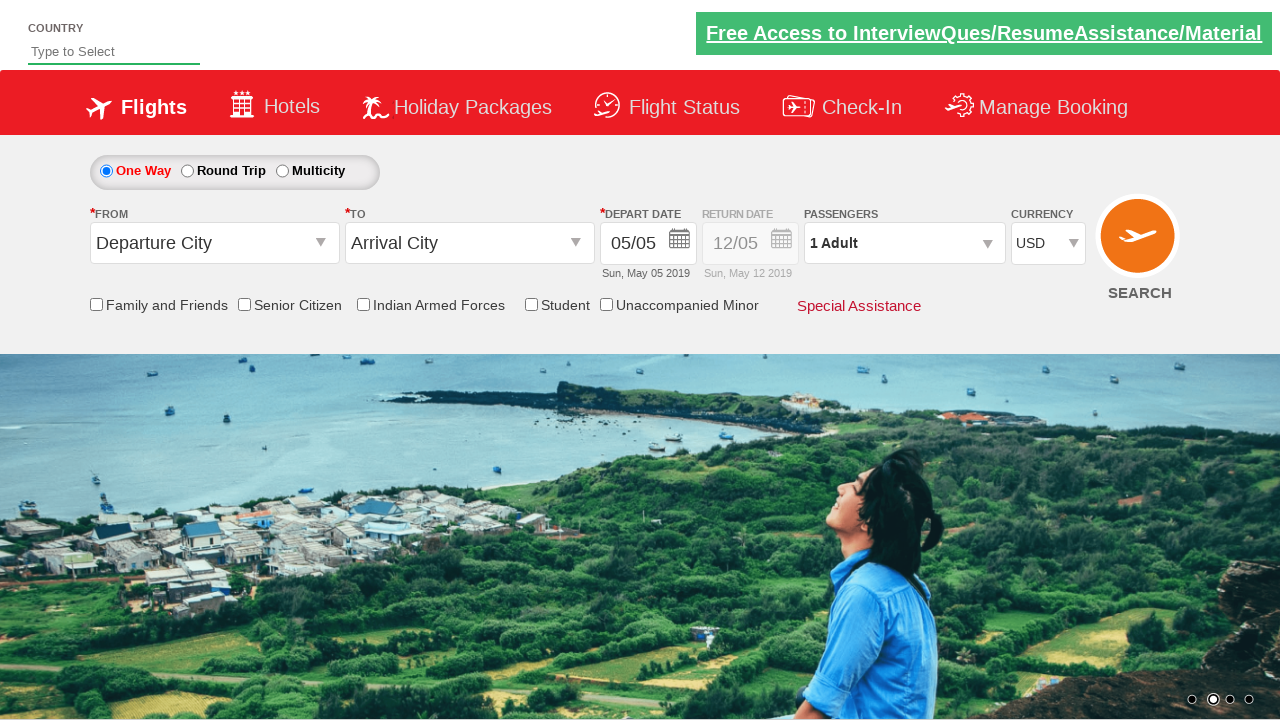

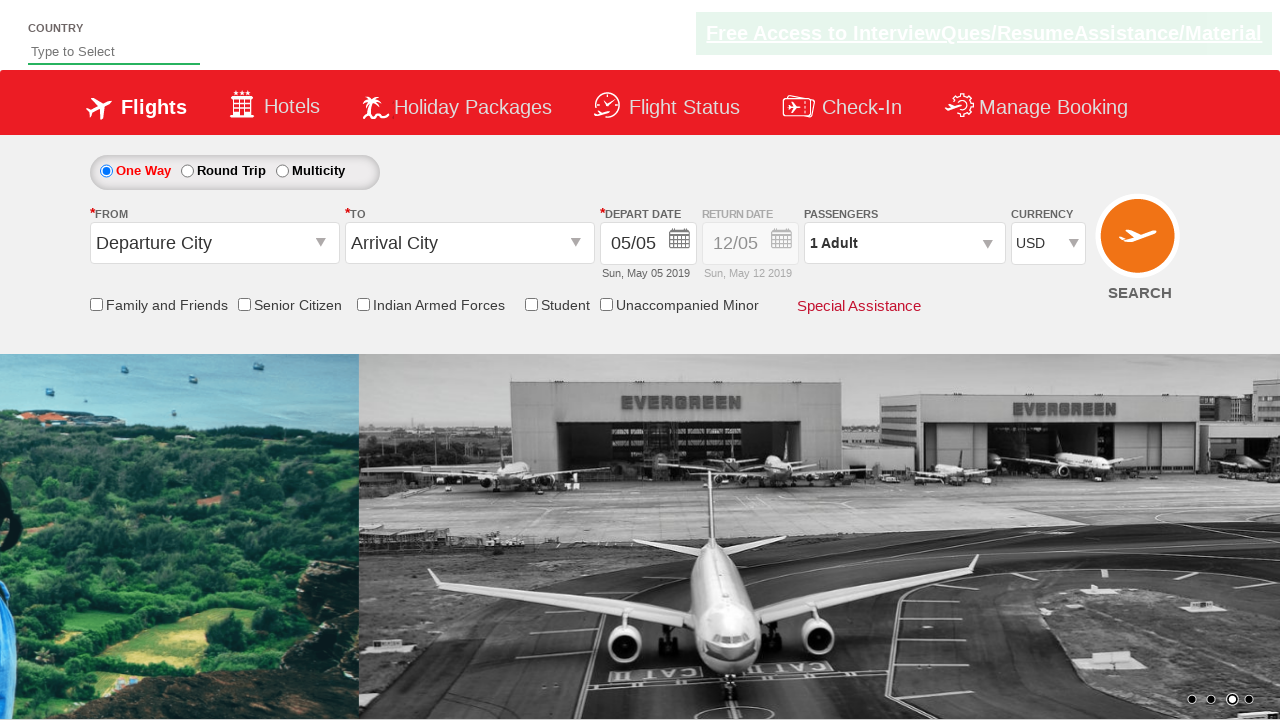